Tests locating elements on the Playwright documentation site by hovering and clicking the "Get started" link

Starting URL: https://playwright.dev/

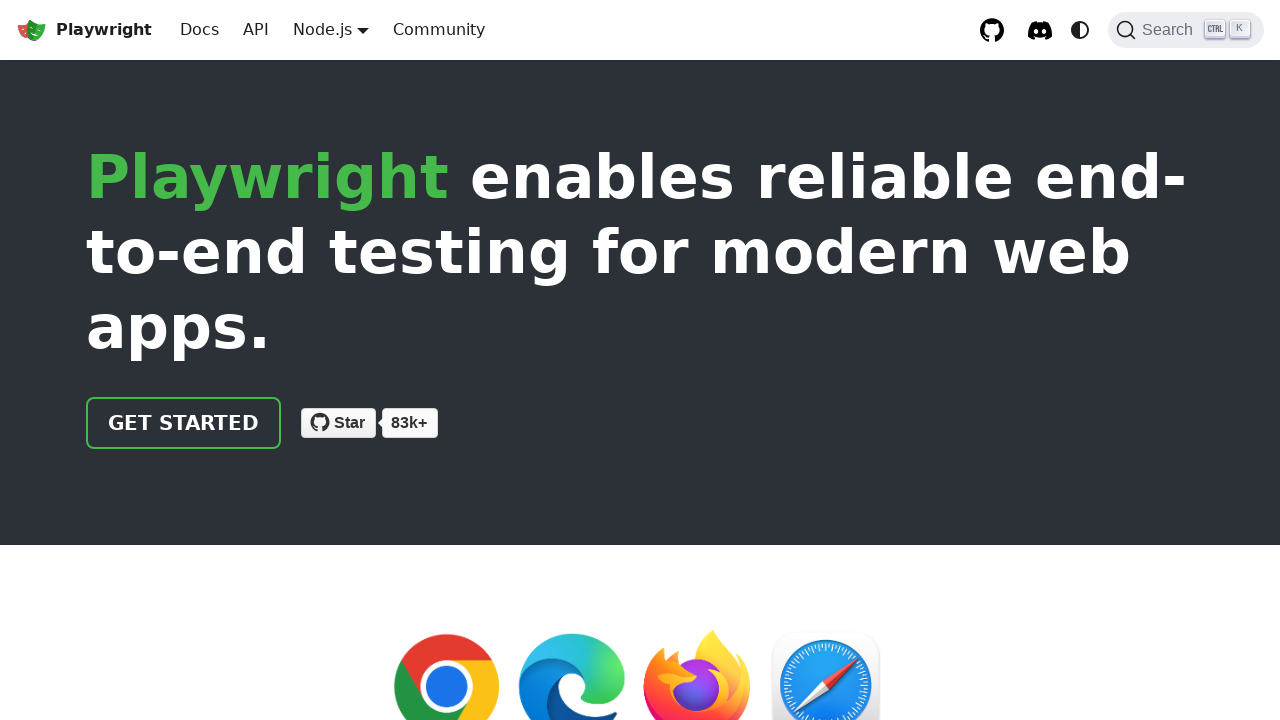

Located 'Get started' link by role
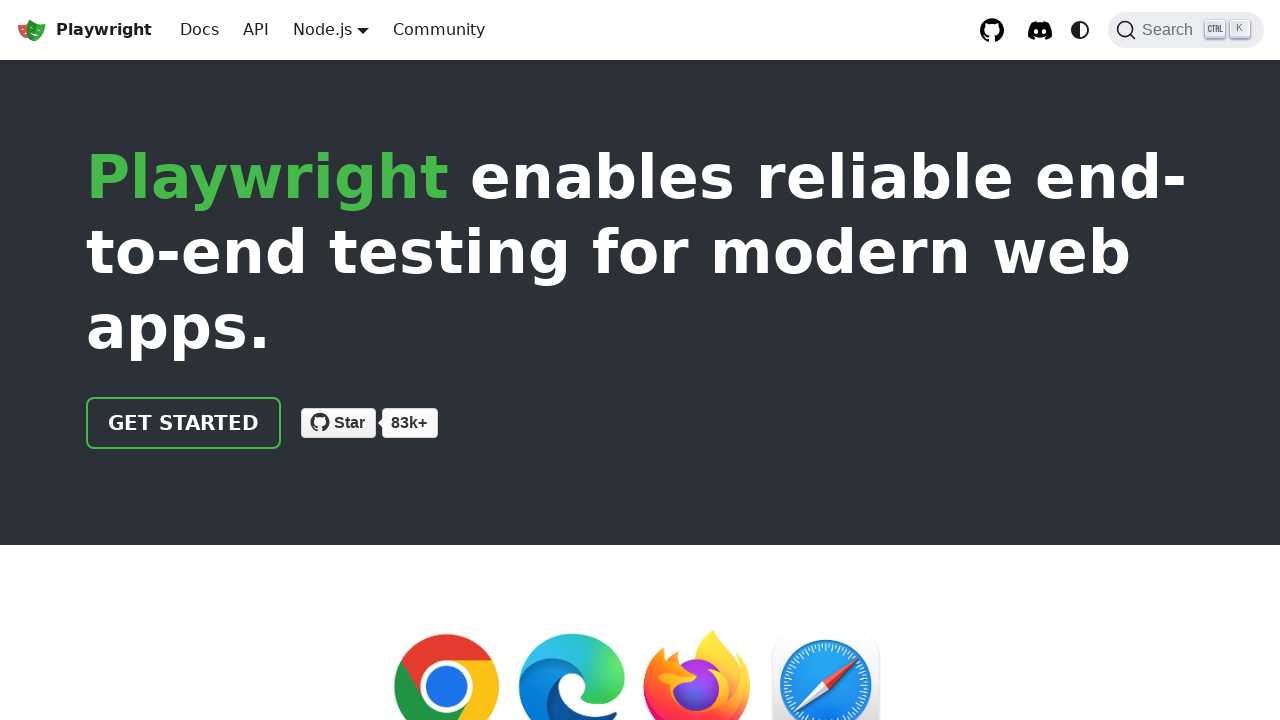

Hovered over 'Get started' link at (184, 423) on internal:role=link[name="Get started"i]
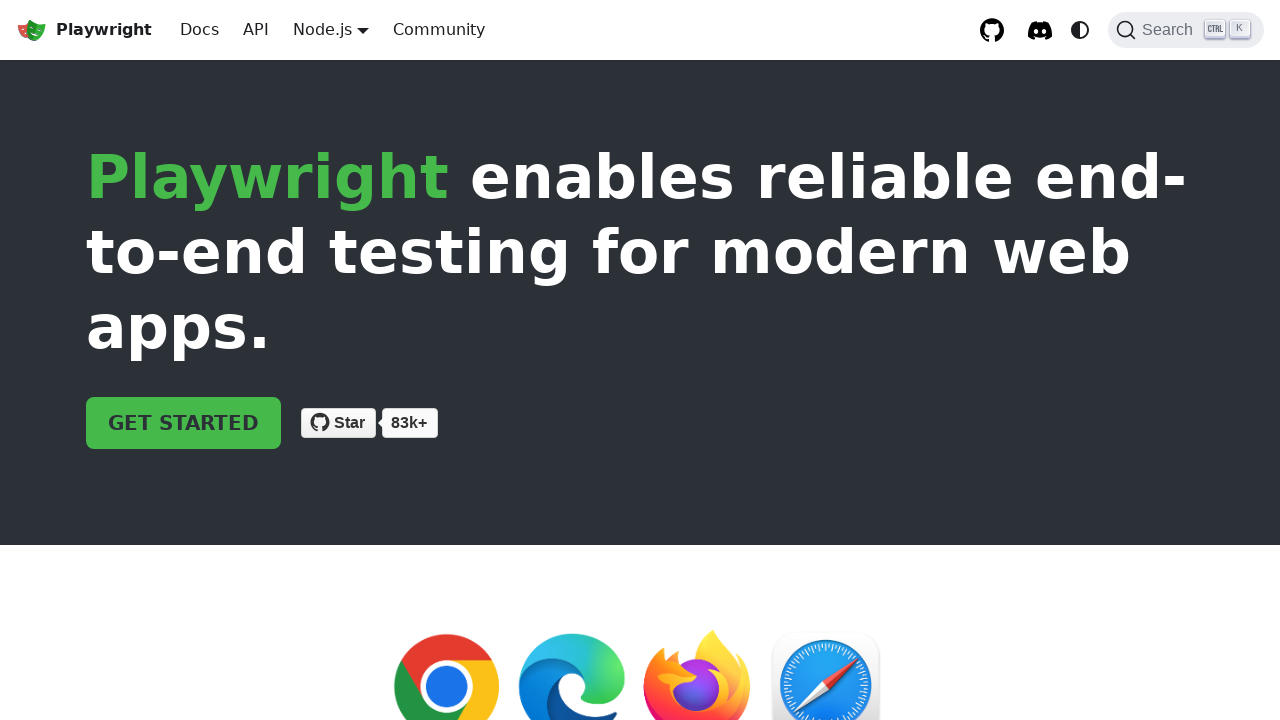

Clicked 'Get started' link at (184, 423) on internal:role=link[name="Get started"i]
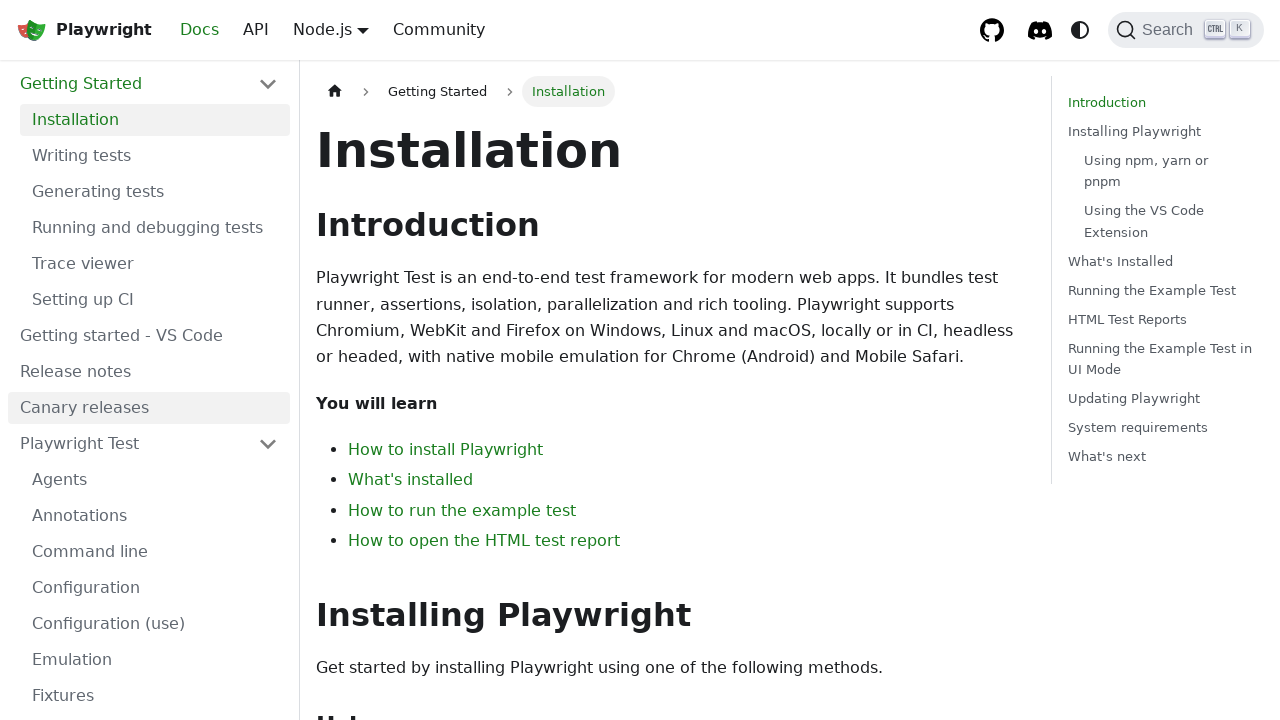

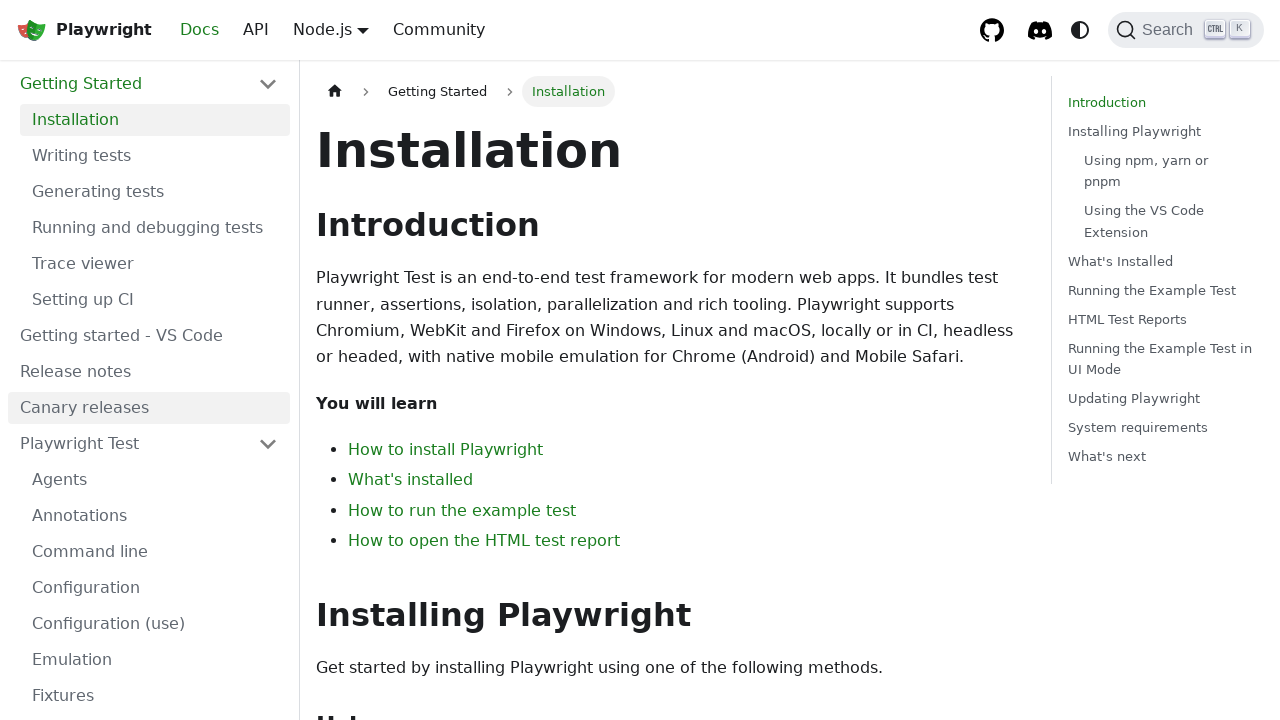